Fills out a practice registration form with personal information including name, email, phone number, date of birth, subjects, and color selection

Starting URL: https://demoqa.com/automation-practice-form

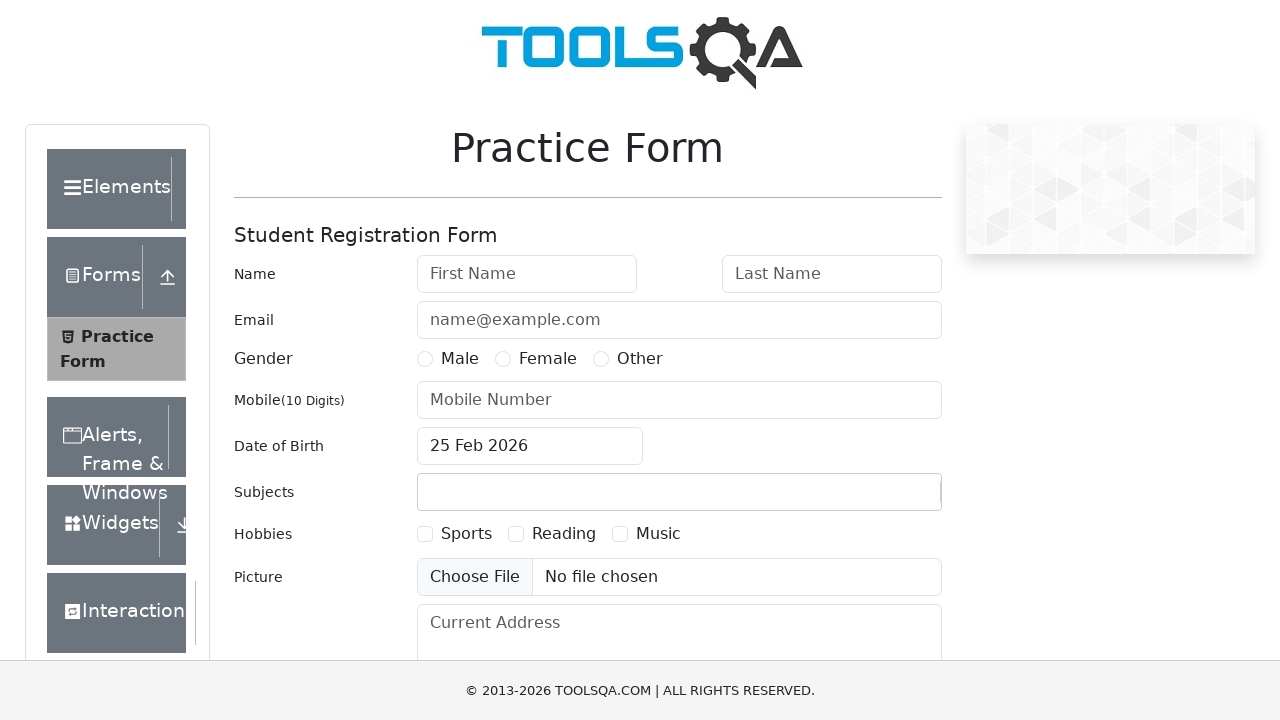

Filled first name field with 'vaishnavi' on #firstName
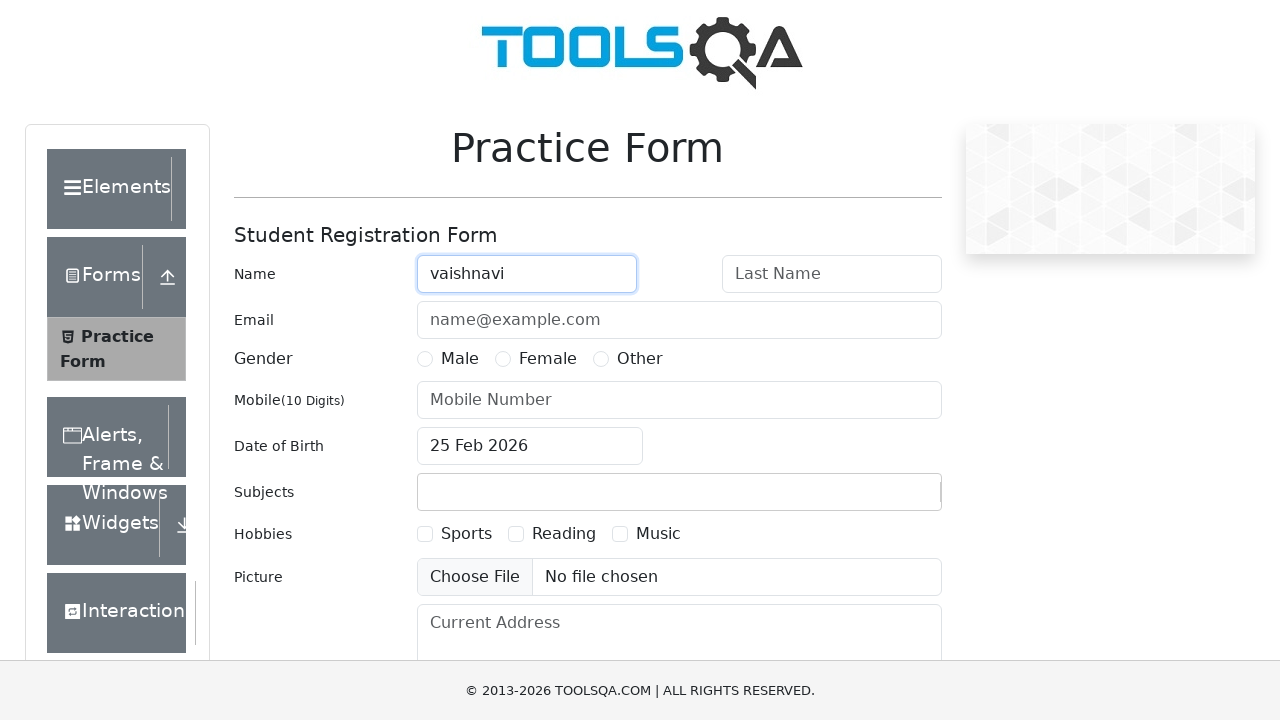

Filled last name field with 'shelke' on #lastName
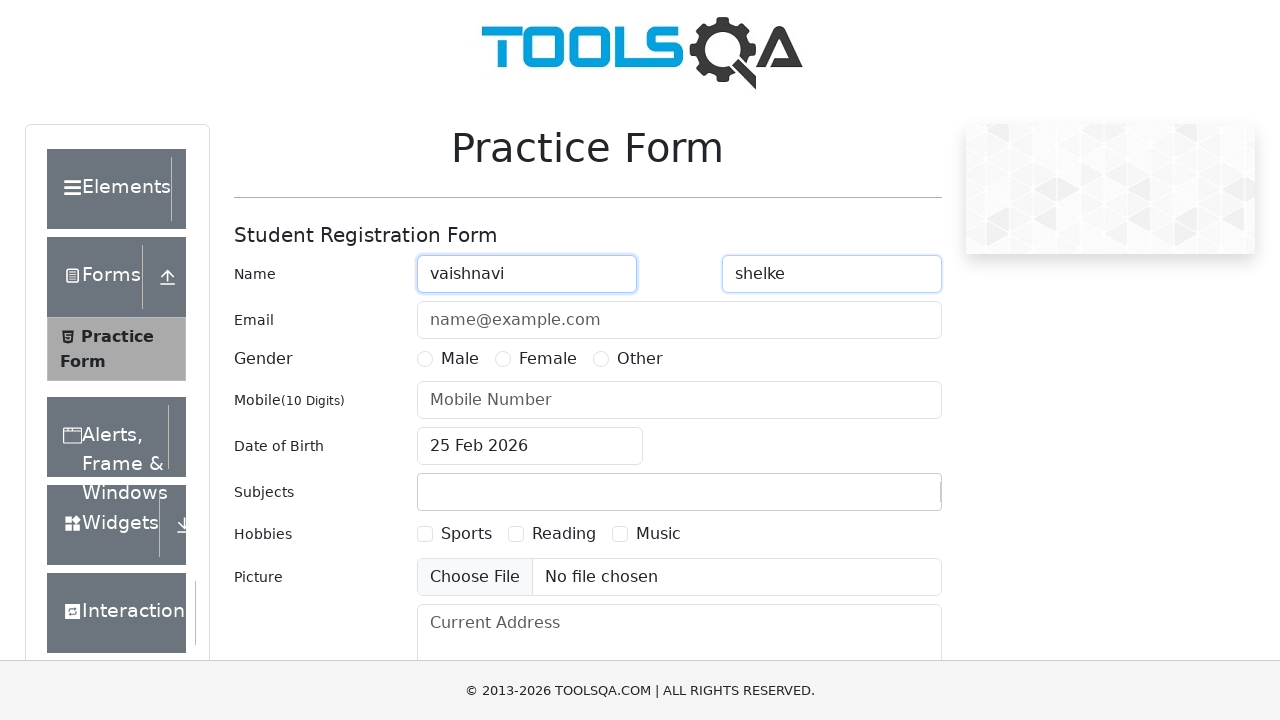

Filled email field with 'vaishnavishelke39@gmail.com' on #userEmail
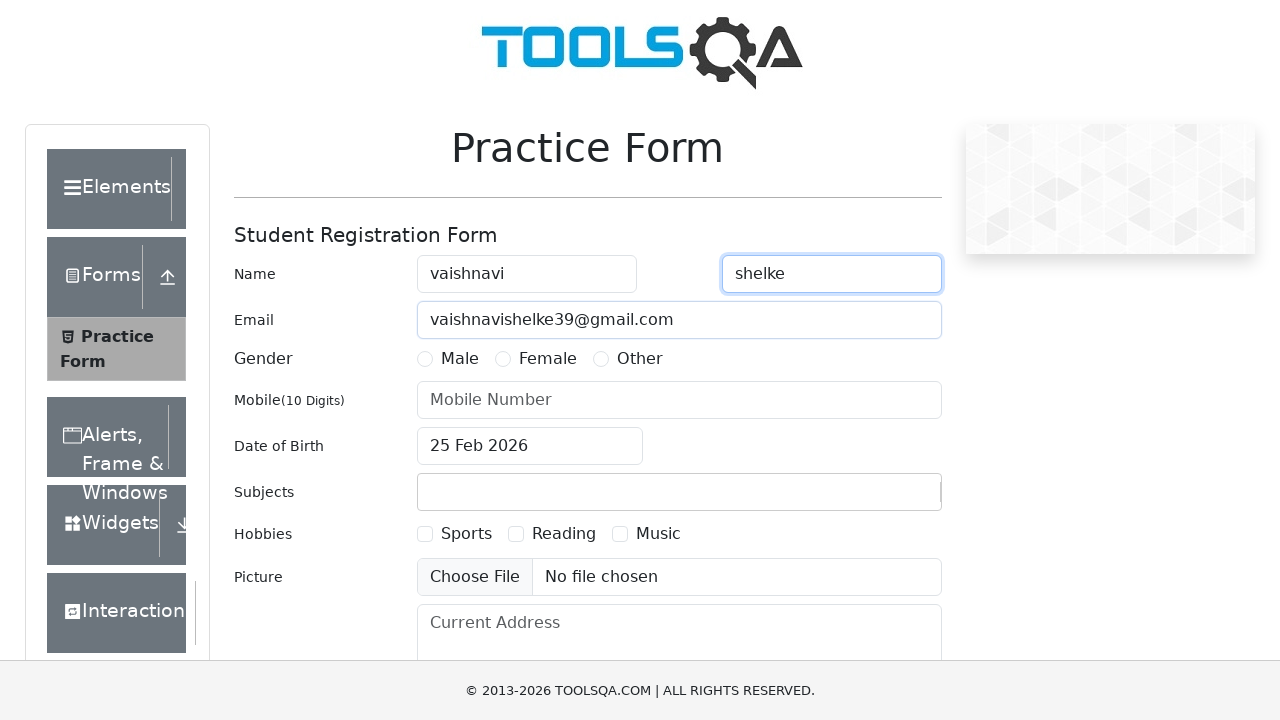

Selected gender radio button (Female) at (548, 359) on label[for='gender-radio-2']
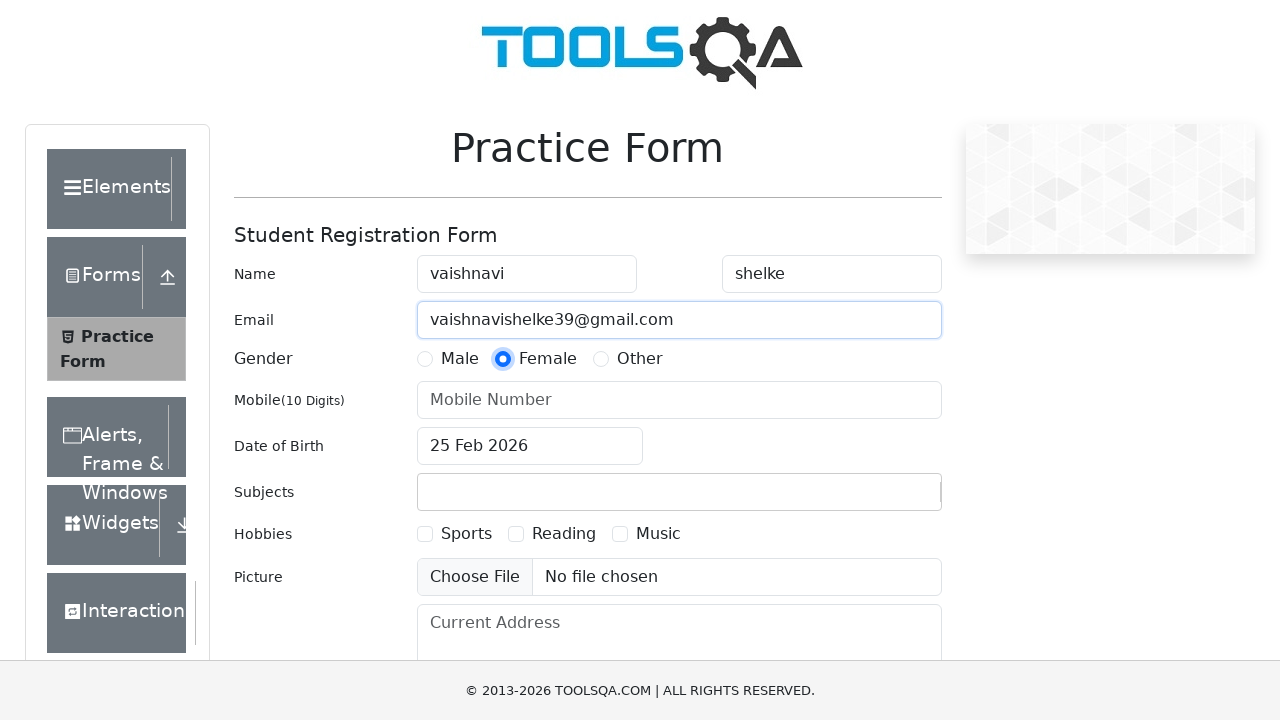

Filled phone number field with '9850757659' on #userNumber
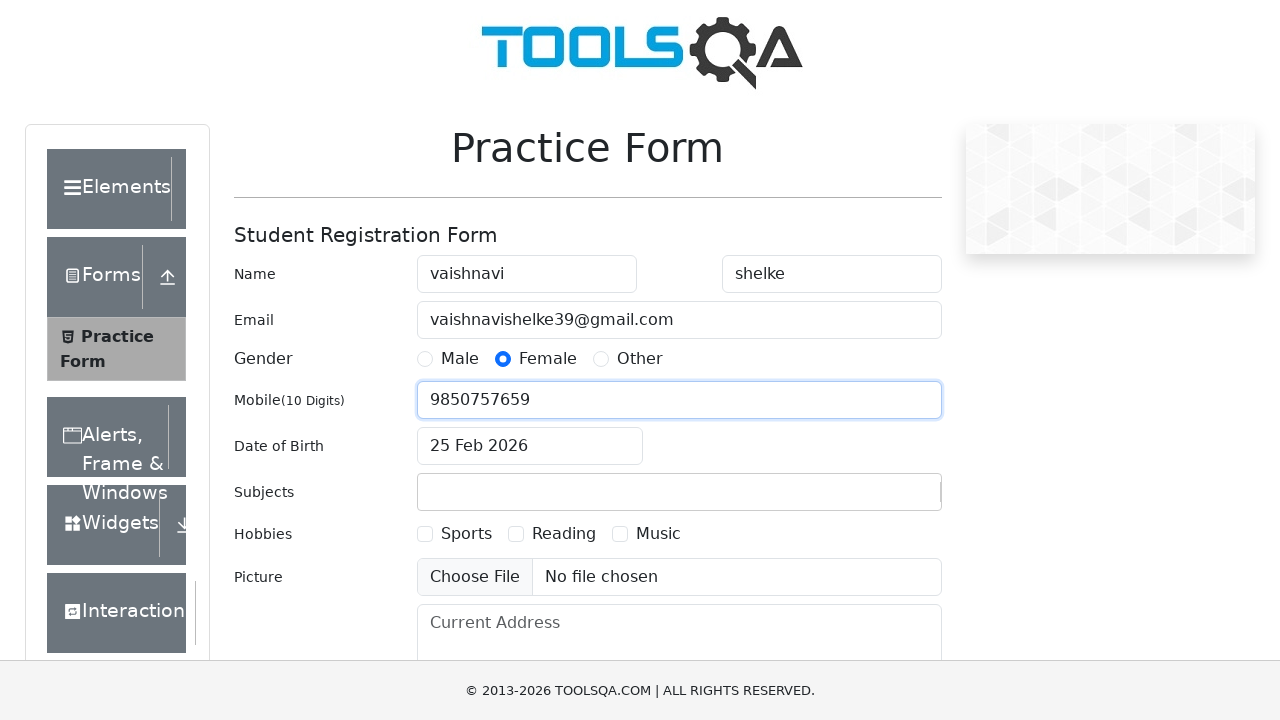

Clicked date of birth field to open date picker at (530, 446) on .react-datepicker-wrapper
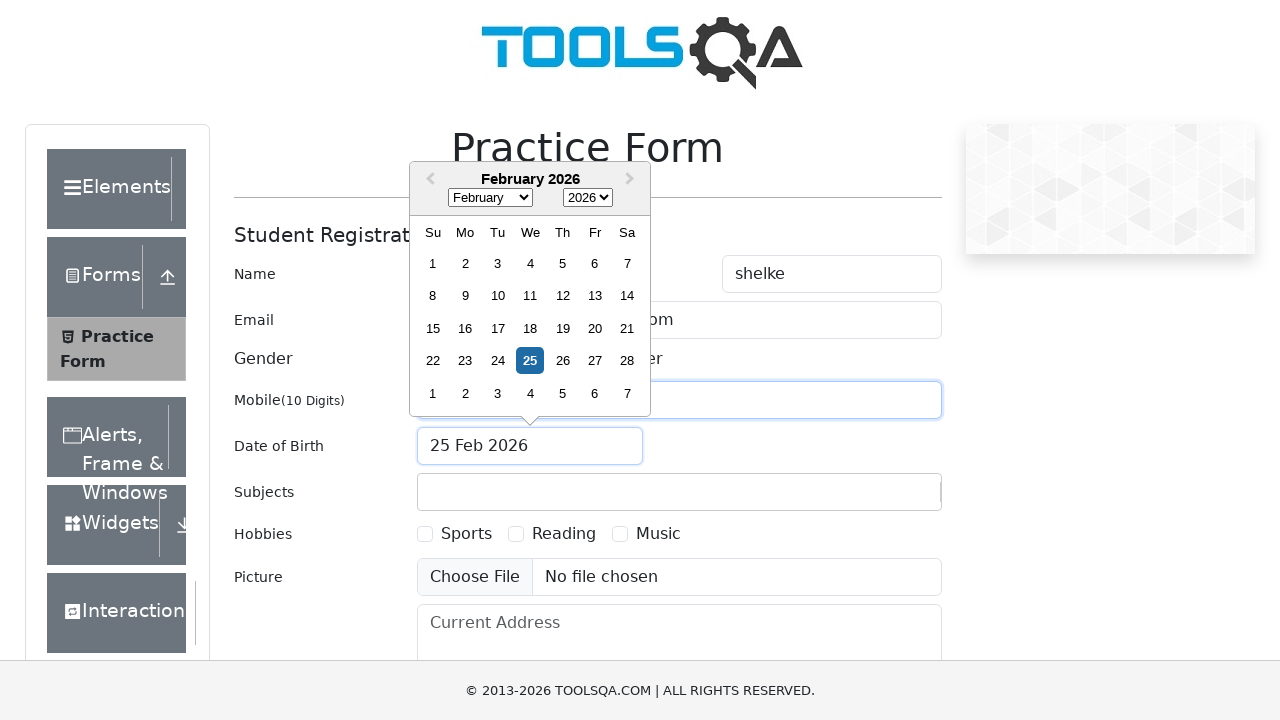

Selected date 25 from date picker at (530, 361) on xpath=//div[contains(@class, 'react-datepicker__day') and text()='25']
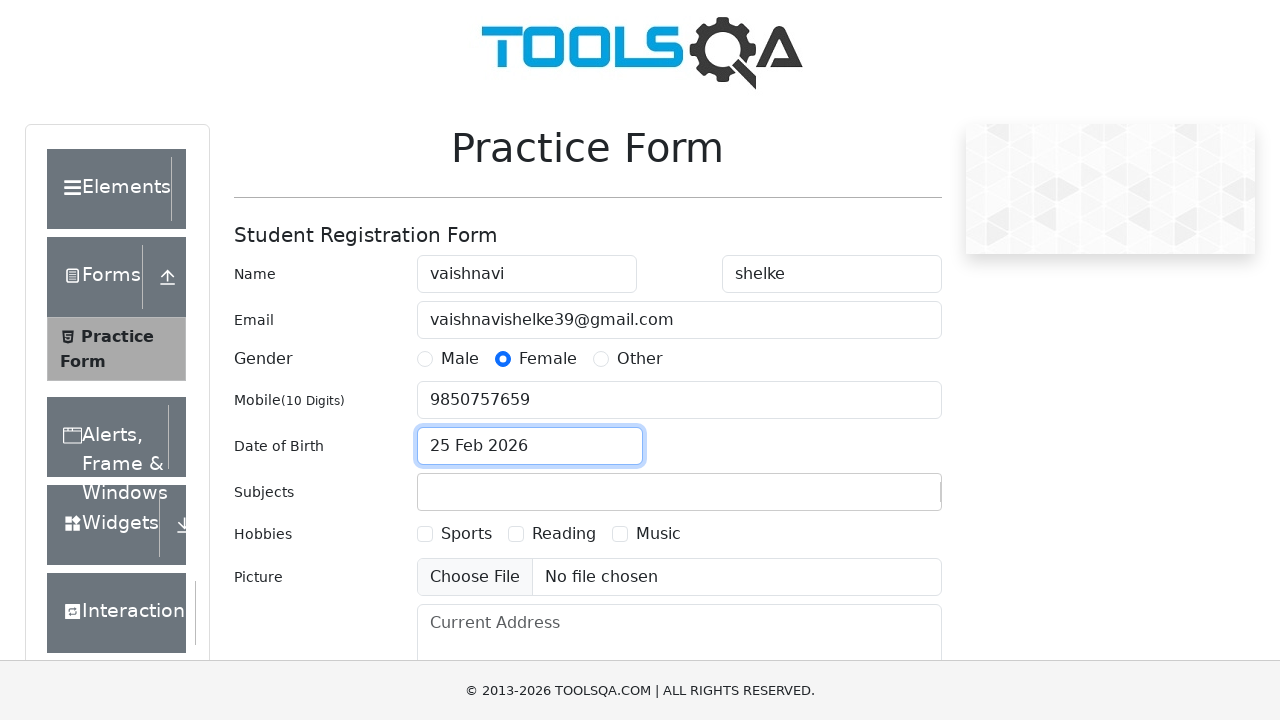

Filled subjects field with 'English' on #subjectsInput
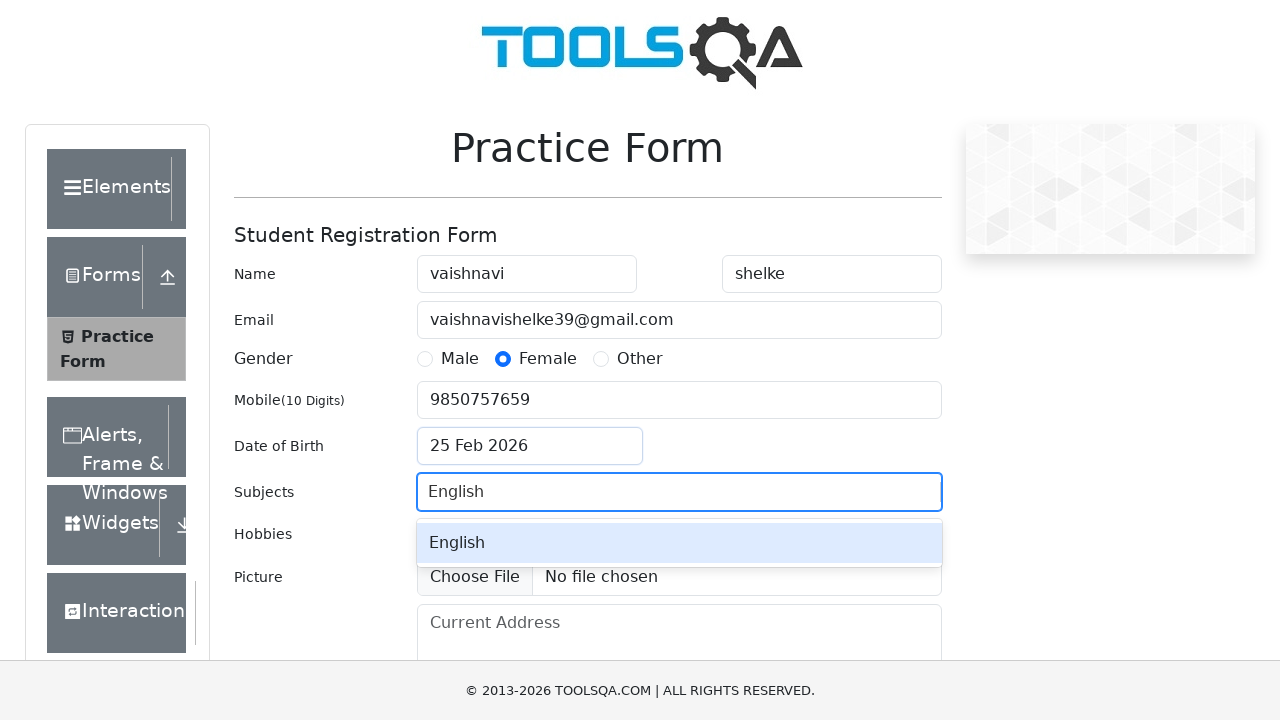

Pressed Enter to confirm subject selection on #subjectsInput
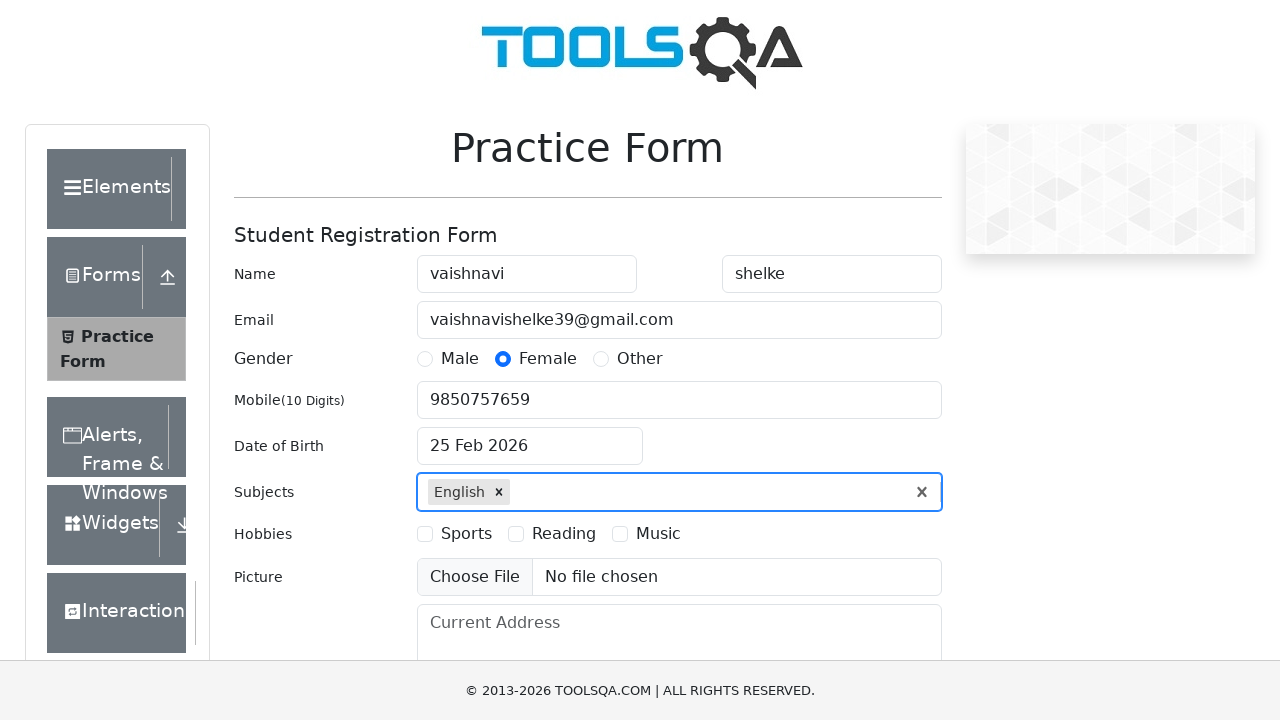

Clicked state dropdown to open options at (527, 437) on div#state
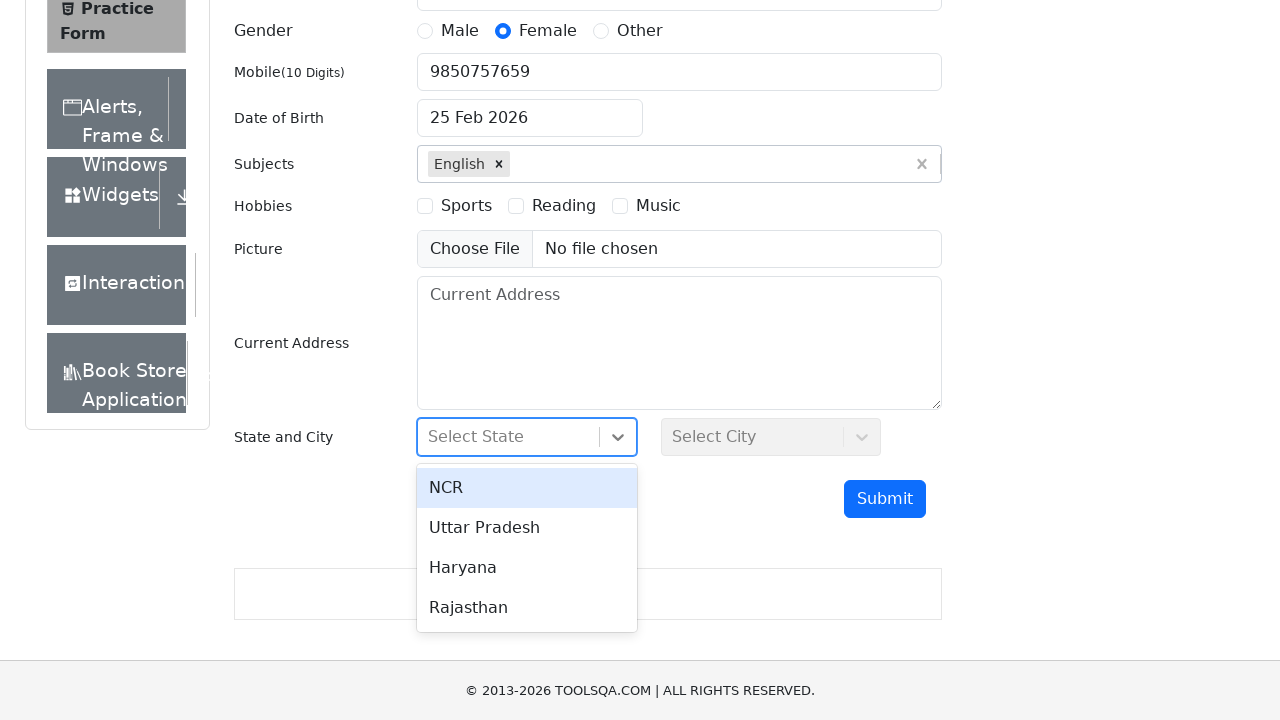

Selected NCR from state dropdown at (527, 488) on xpath=//div[contains(text(), 'NCR')]
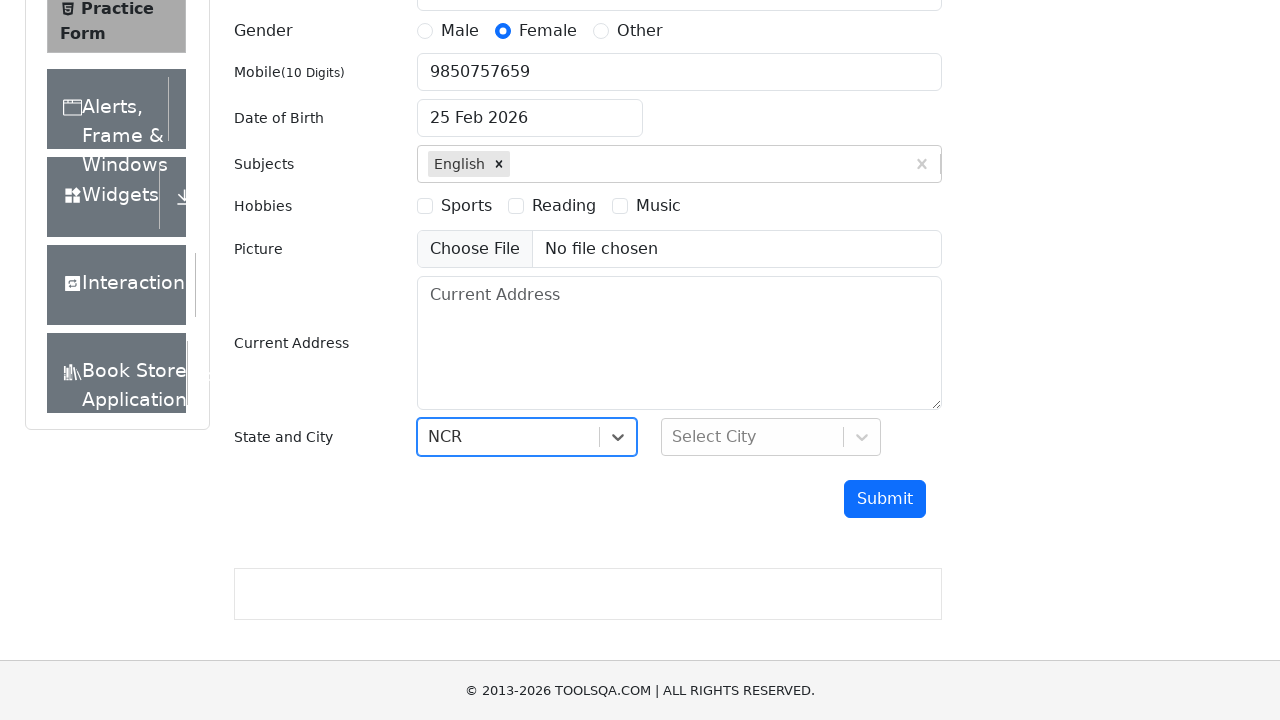

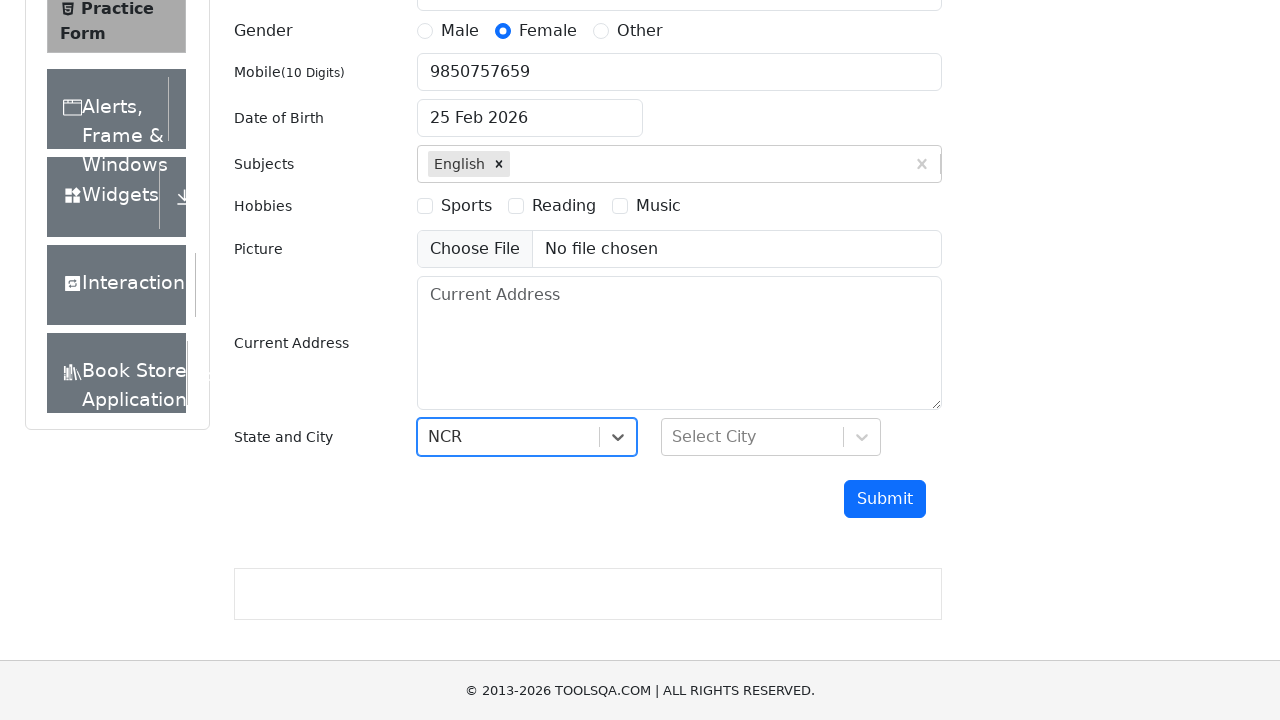